Navigates to a form testing site, clicks on the Web Form link, and fills in the first name field

Starting URL: https://formy-project.herokuapp.com

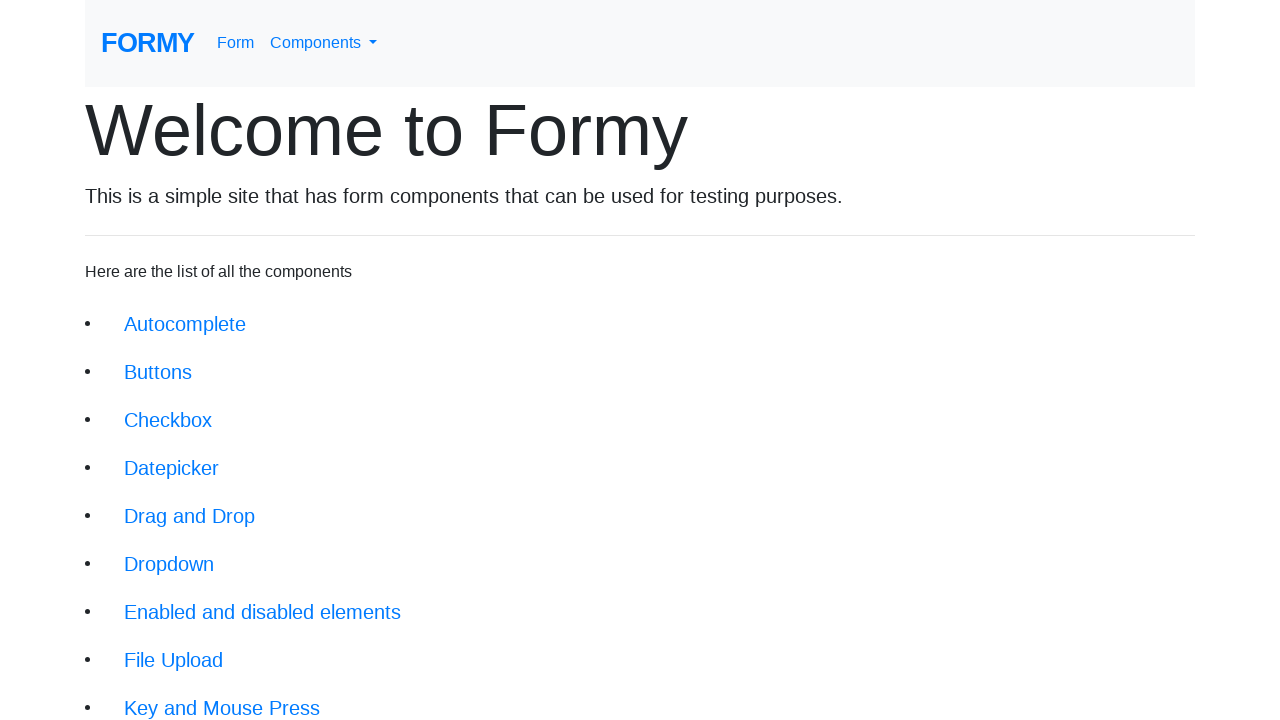

Navigated to Formy project homepage
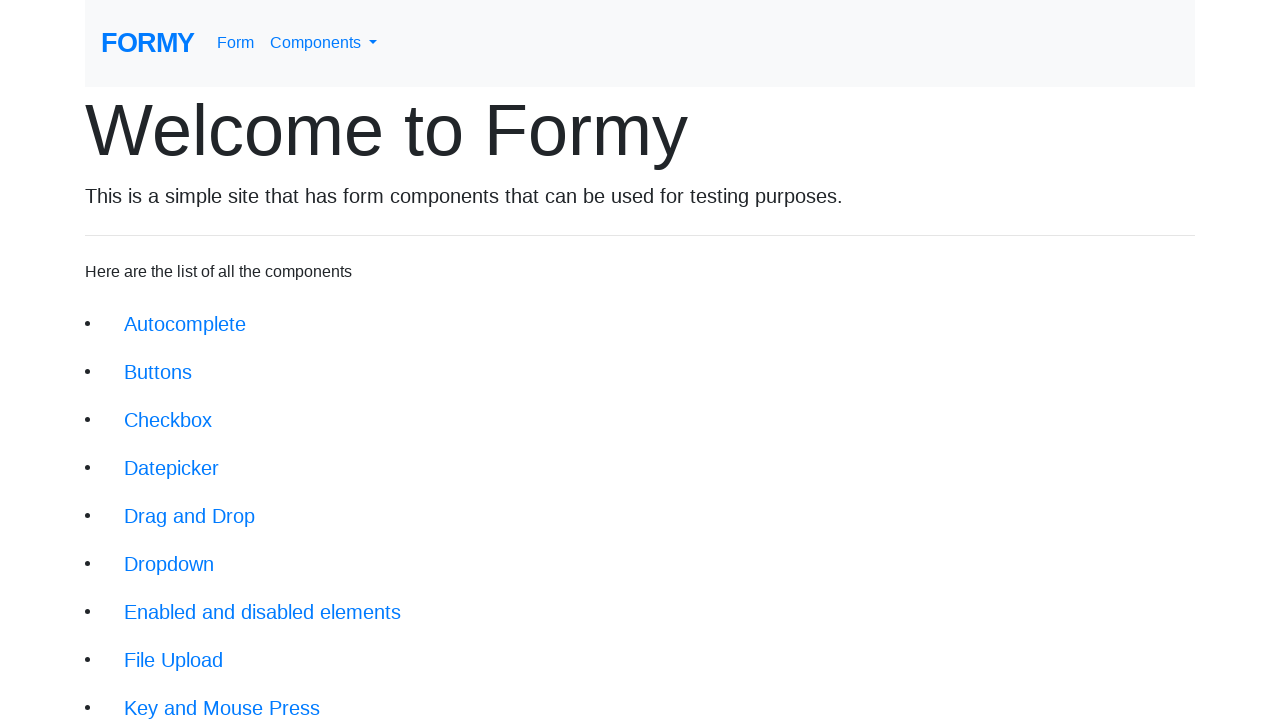

Clicked on the Web Form link at (216, 696) on xpath=//a[@class = 'btn btn-lg'][contains(text(), 'Web Form')]
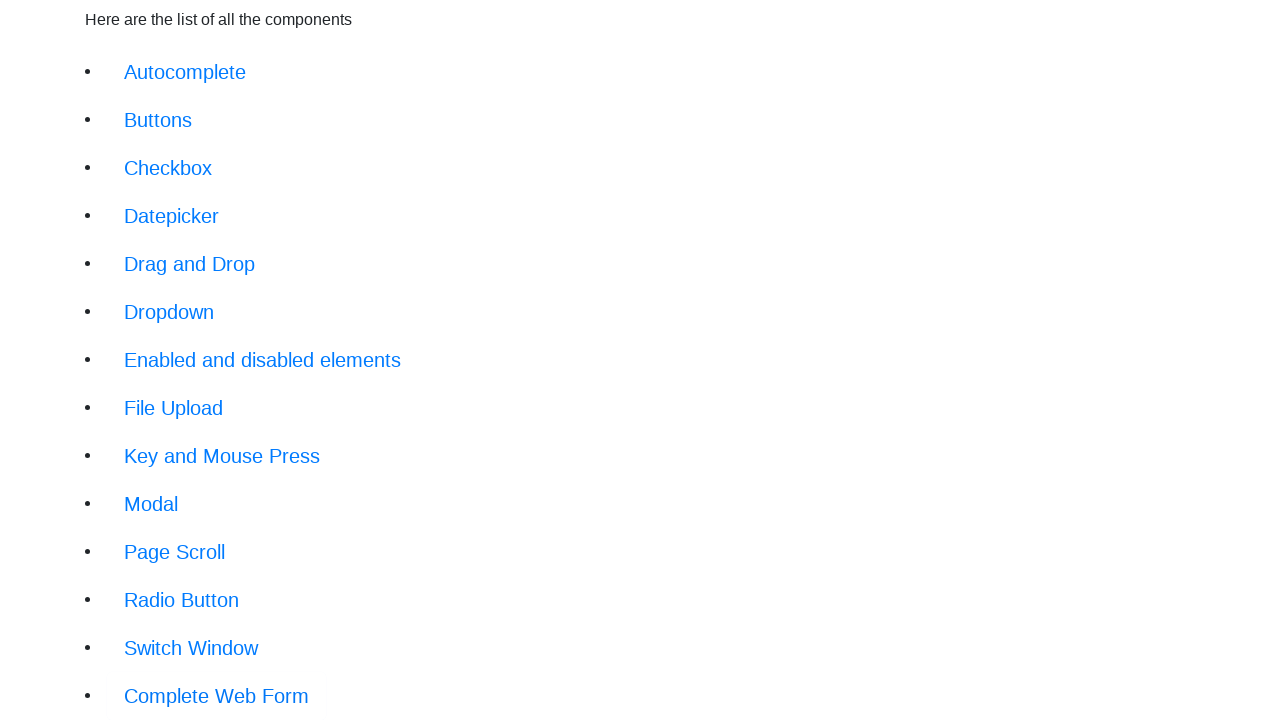

First name field became visible
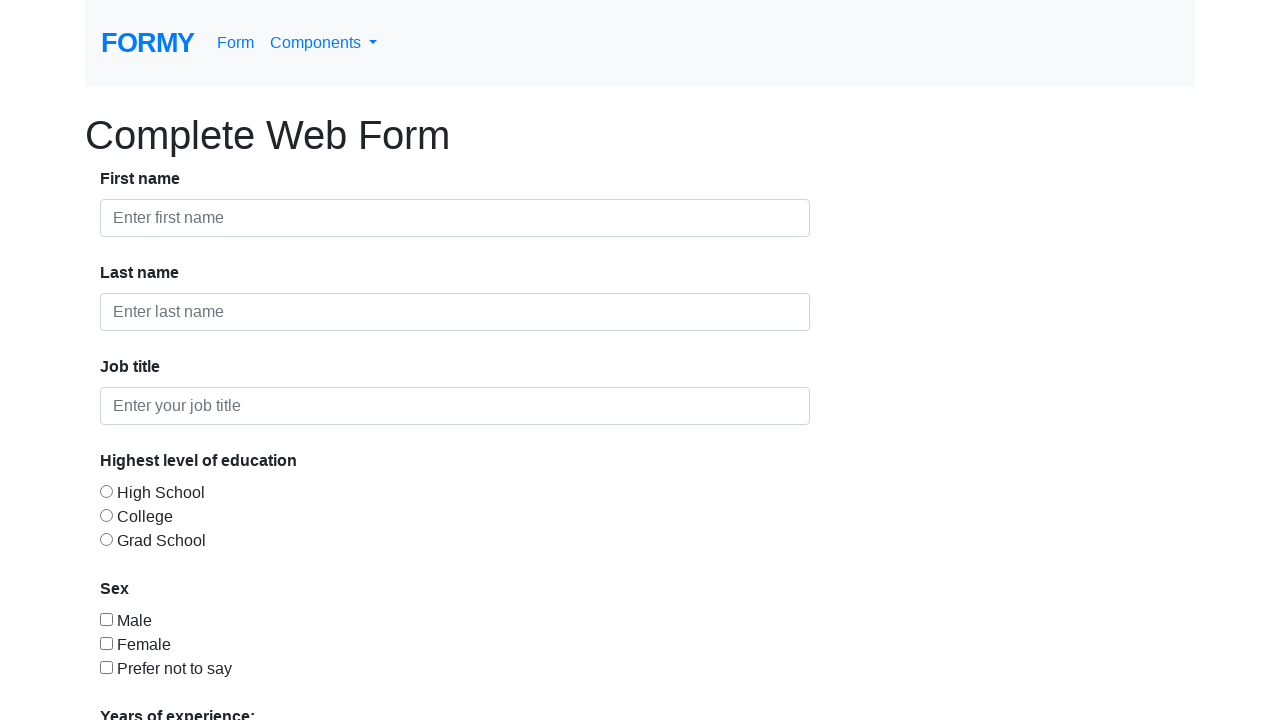

Filled first name field with 'Mohamud' on #first-name
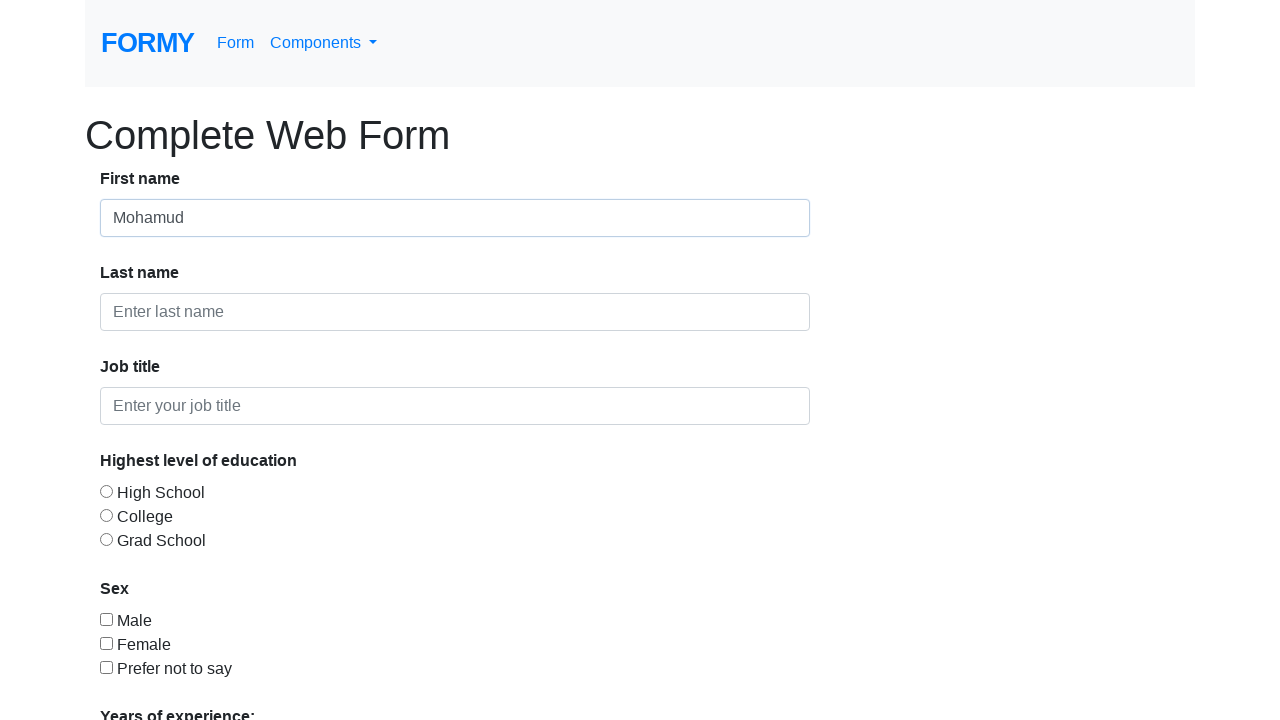

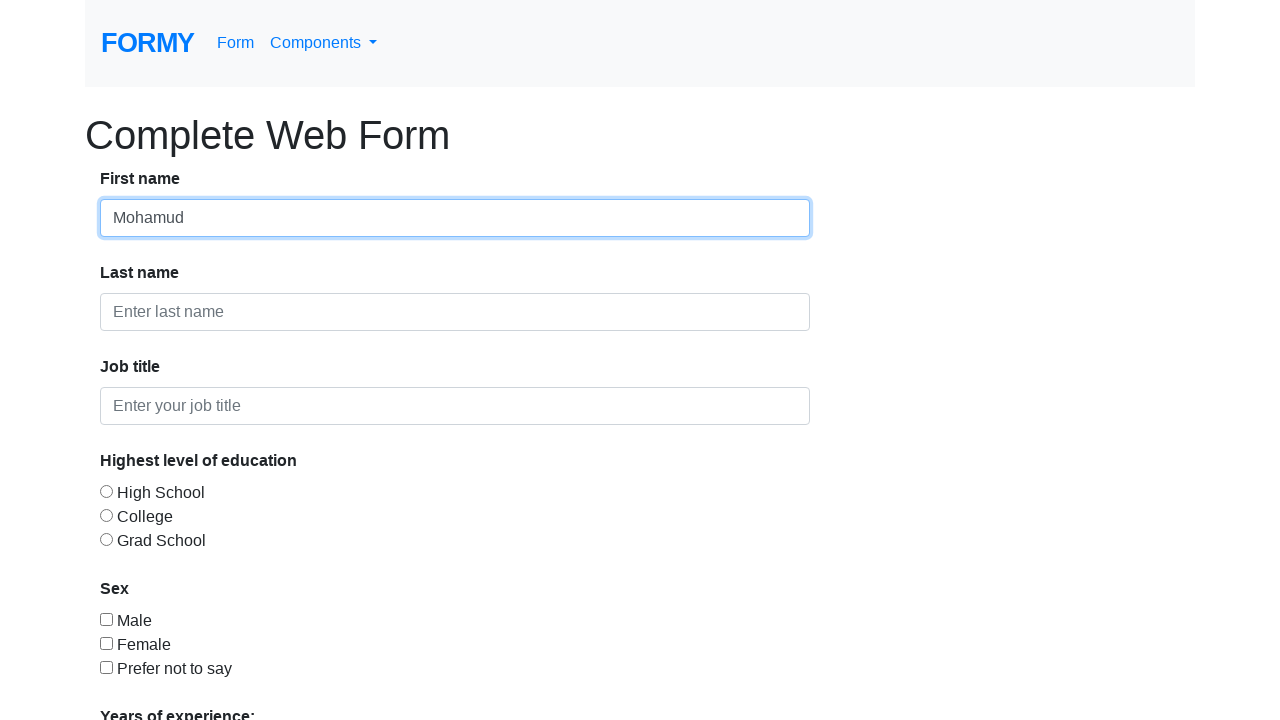